Tests the JS Confirm alert by clicking the button, dismissing (canceling) the alert, and verifying the result message shows "You clicked: Cancel"

Starting URL: https://the-internet.herokuapp.com/javascript_alerts

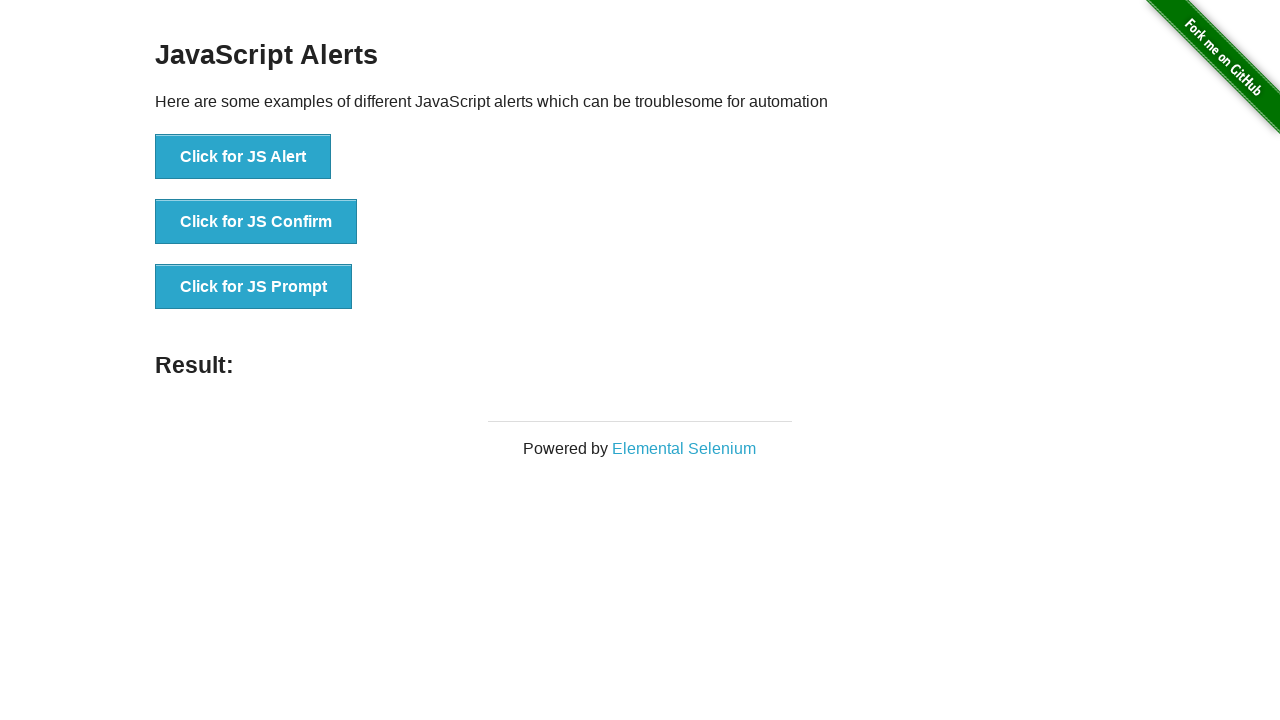

Set up dialog handler to dismiss confirm alert
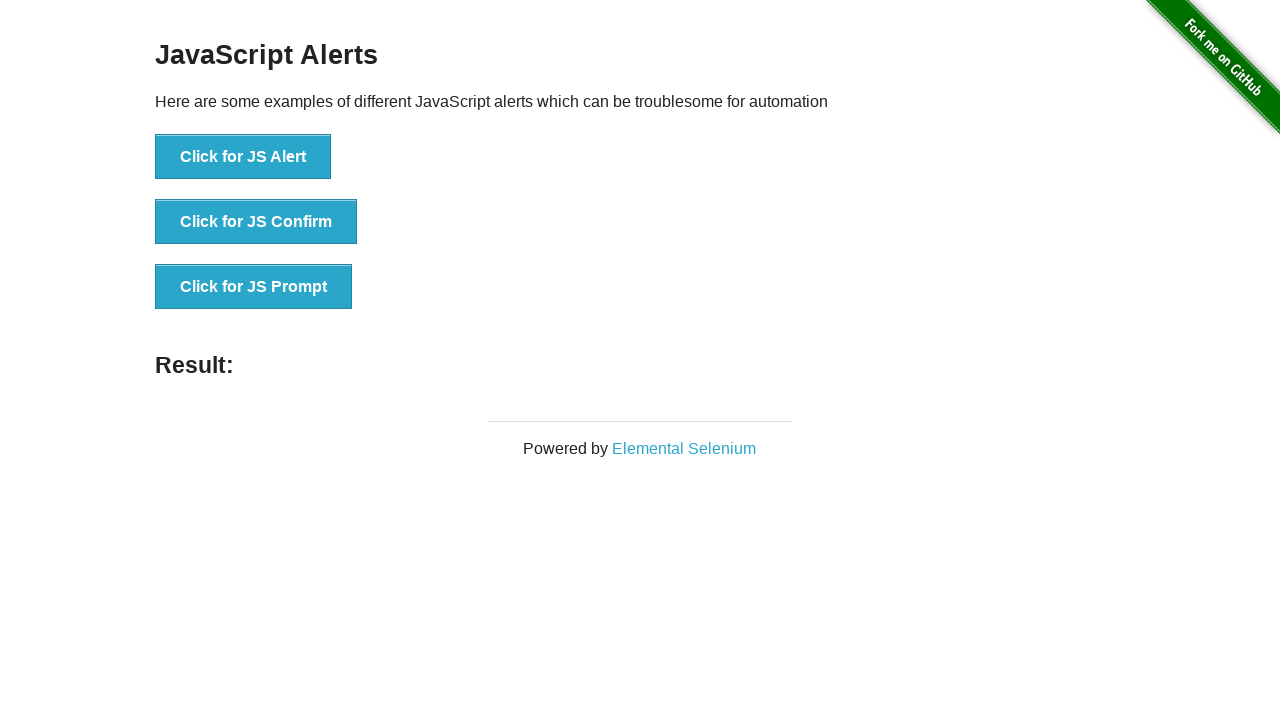

Clicked JS Confirm button at (256, 222) on button[onclick='jsConfirm()']
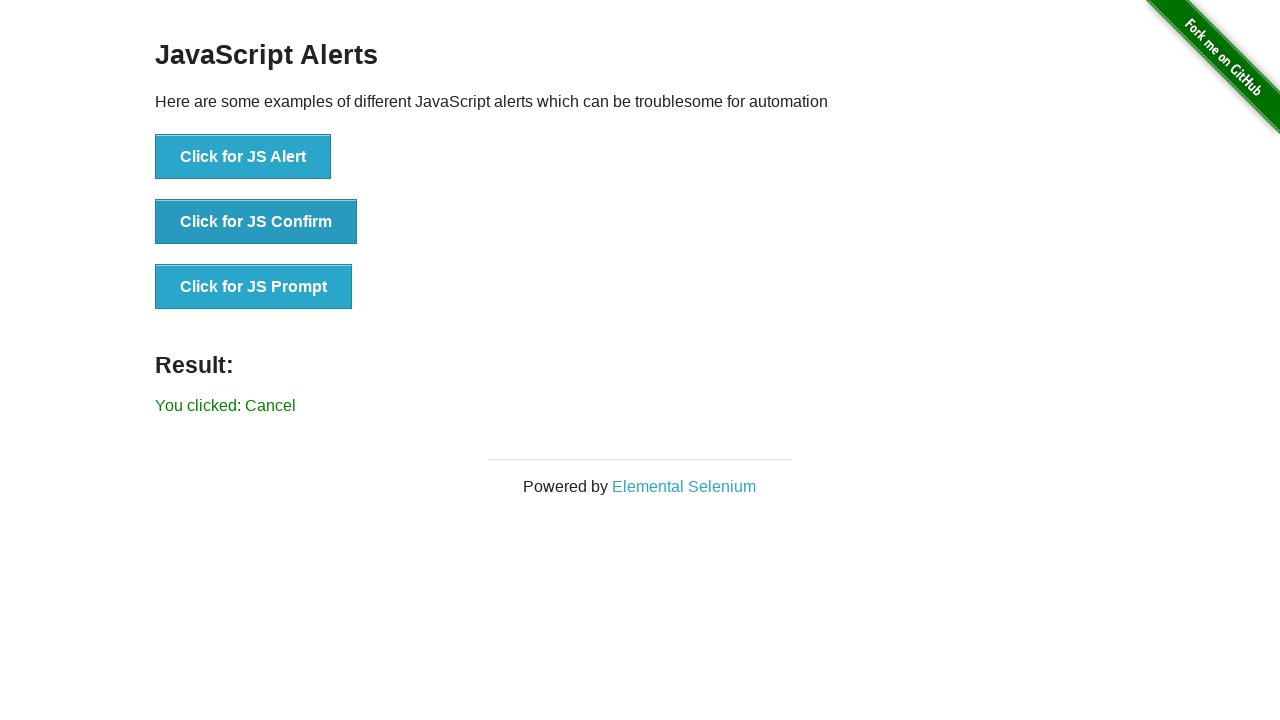

Result message appeared after dismissing alert
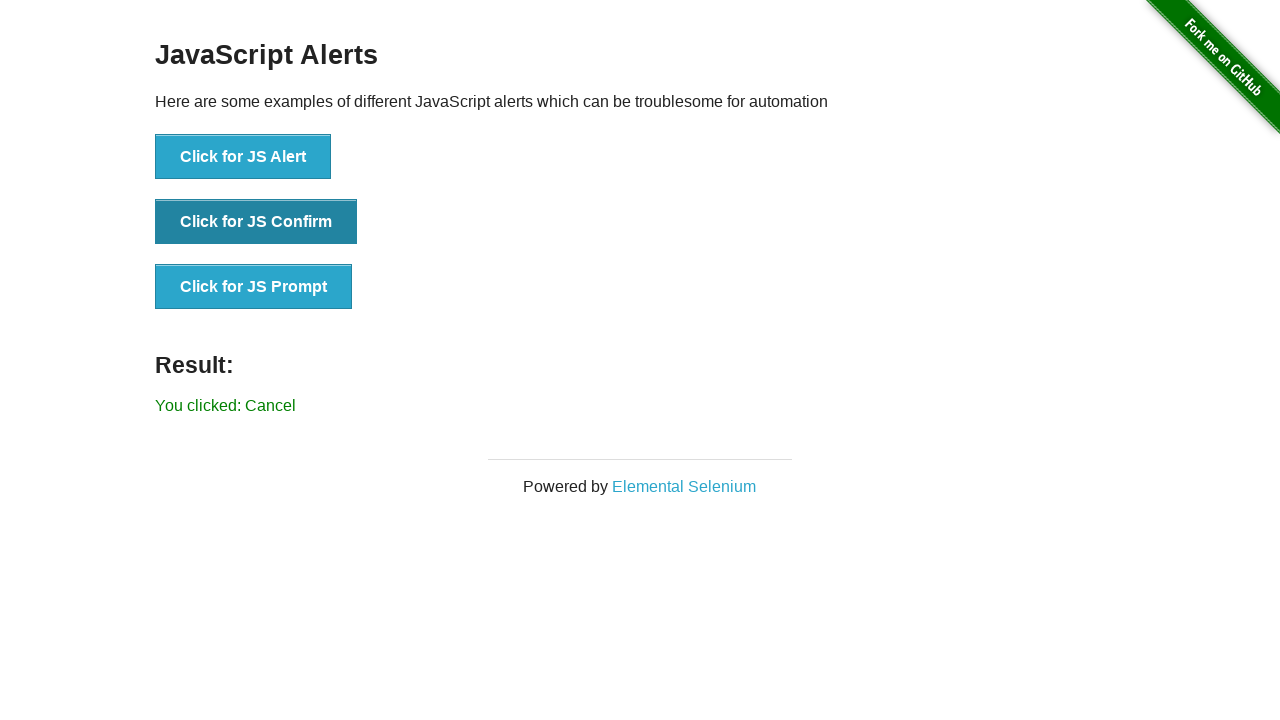

Retrieved result text from page
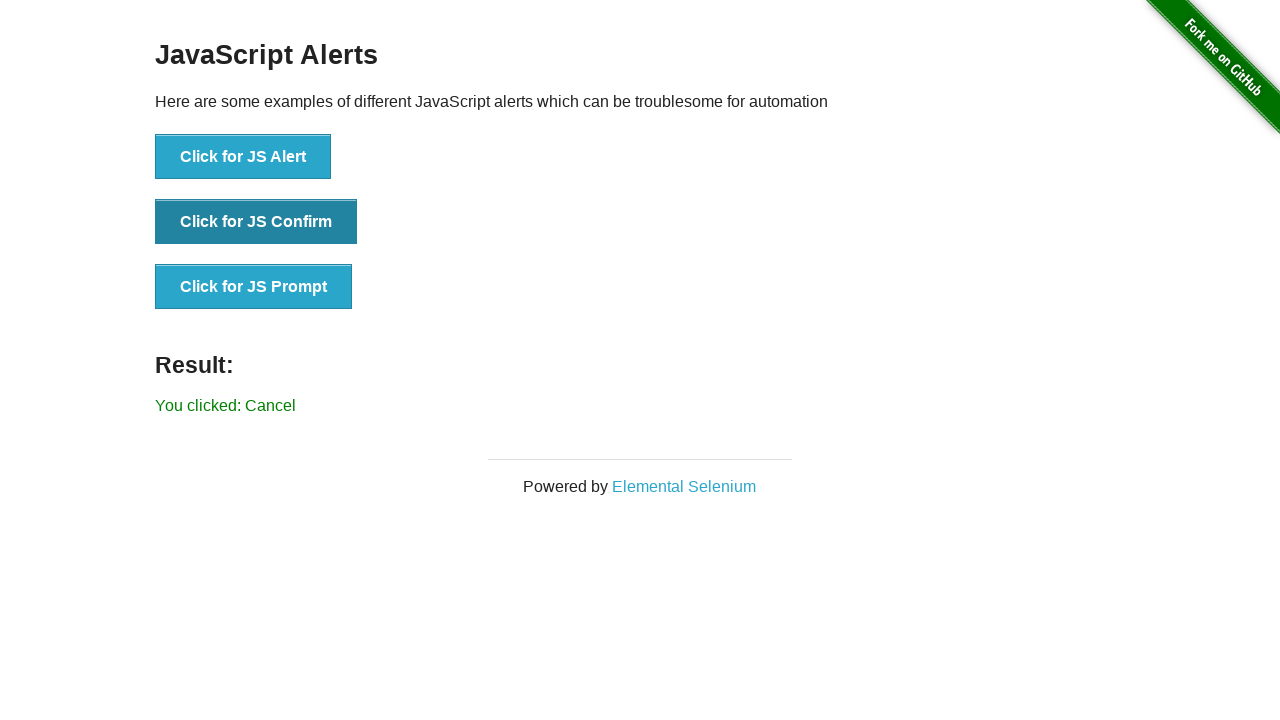

Verified result message shows 'You clicked: Cancel'
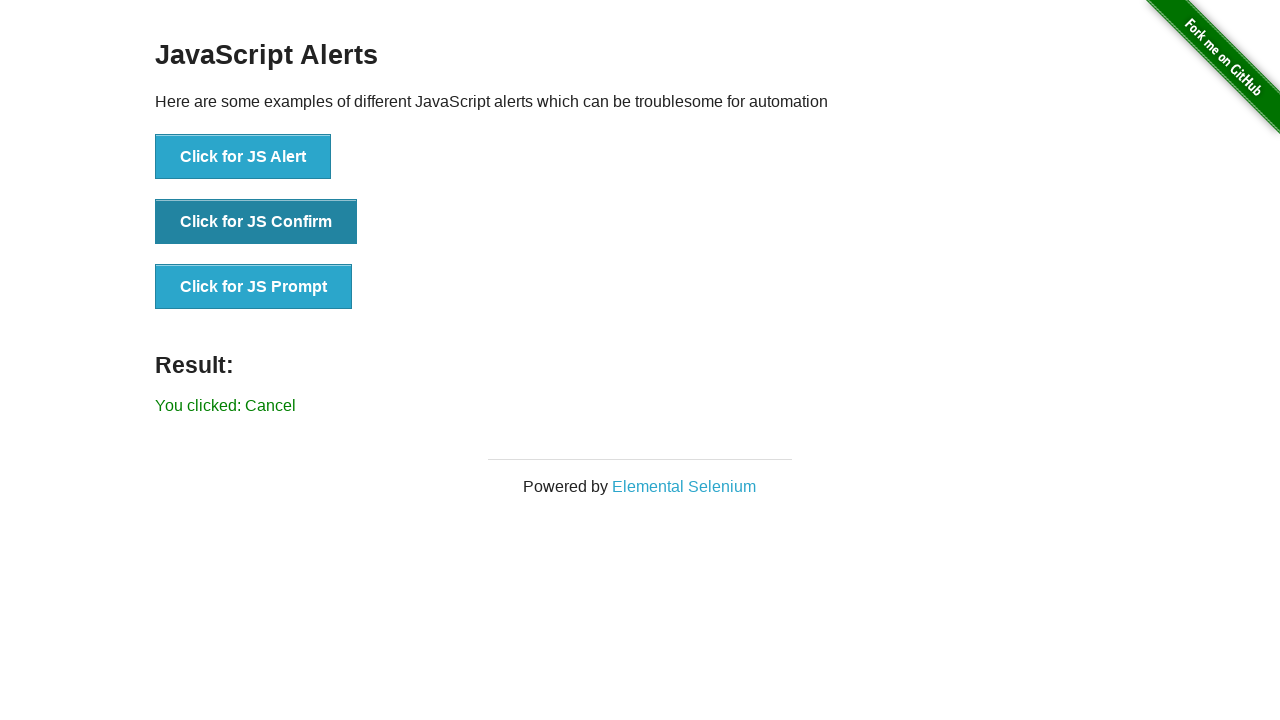

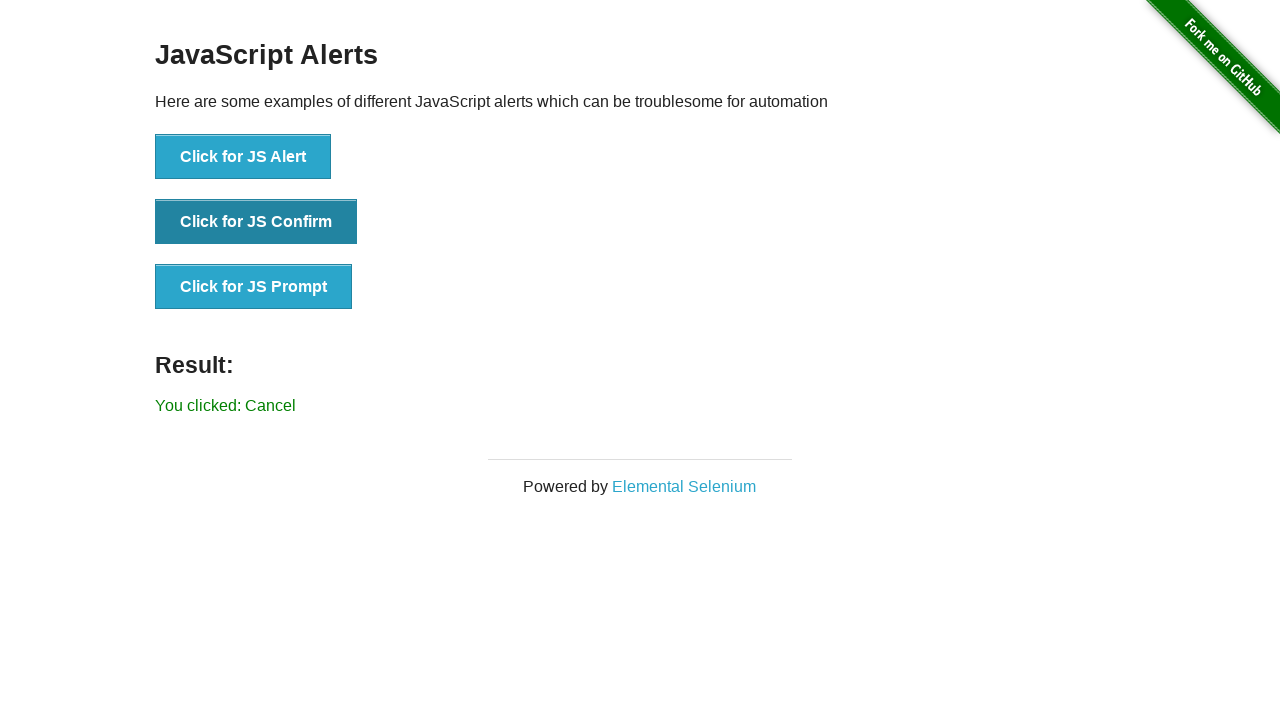